Tests form interaction by filling a name field, clicking a link to navigate to another page, and waiting for the page title to change

Starting URL: http://only-testing-blog.blogspot.in/2013/11/new-test.html

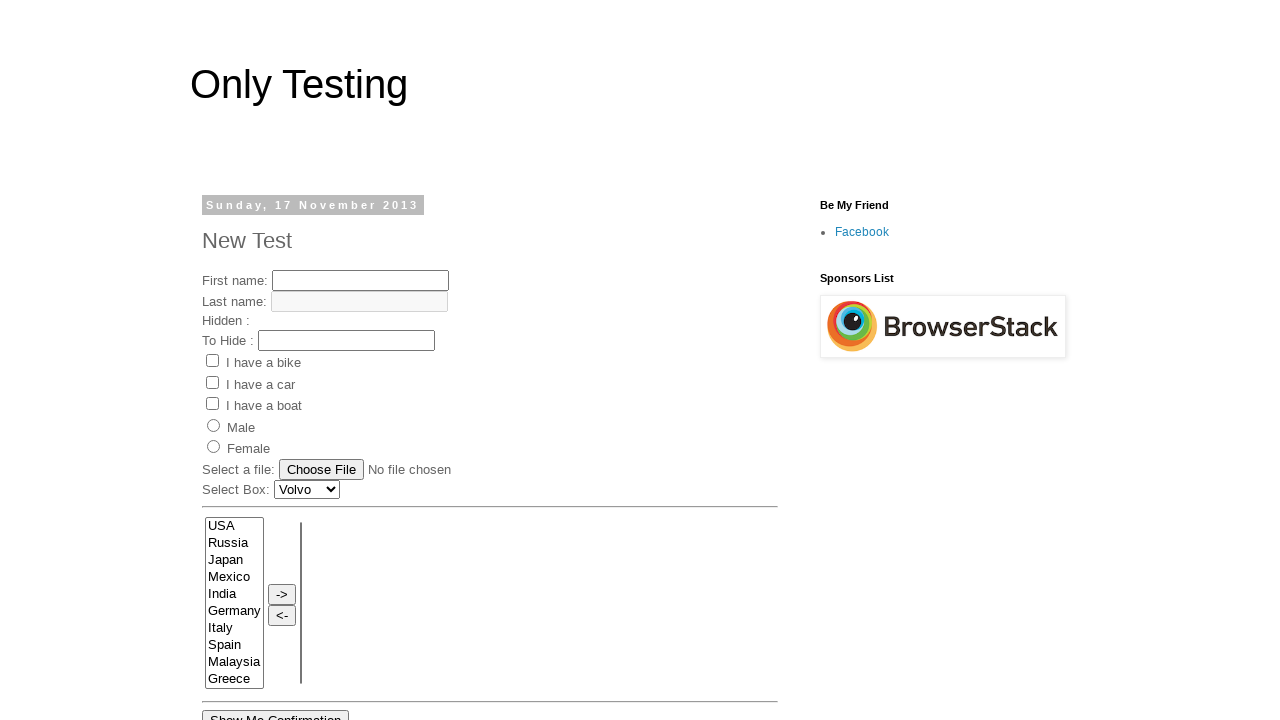

Filled name field with 'My Name' on input[name='fname']
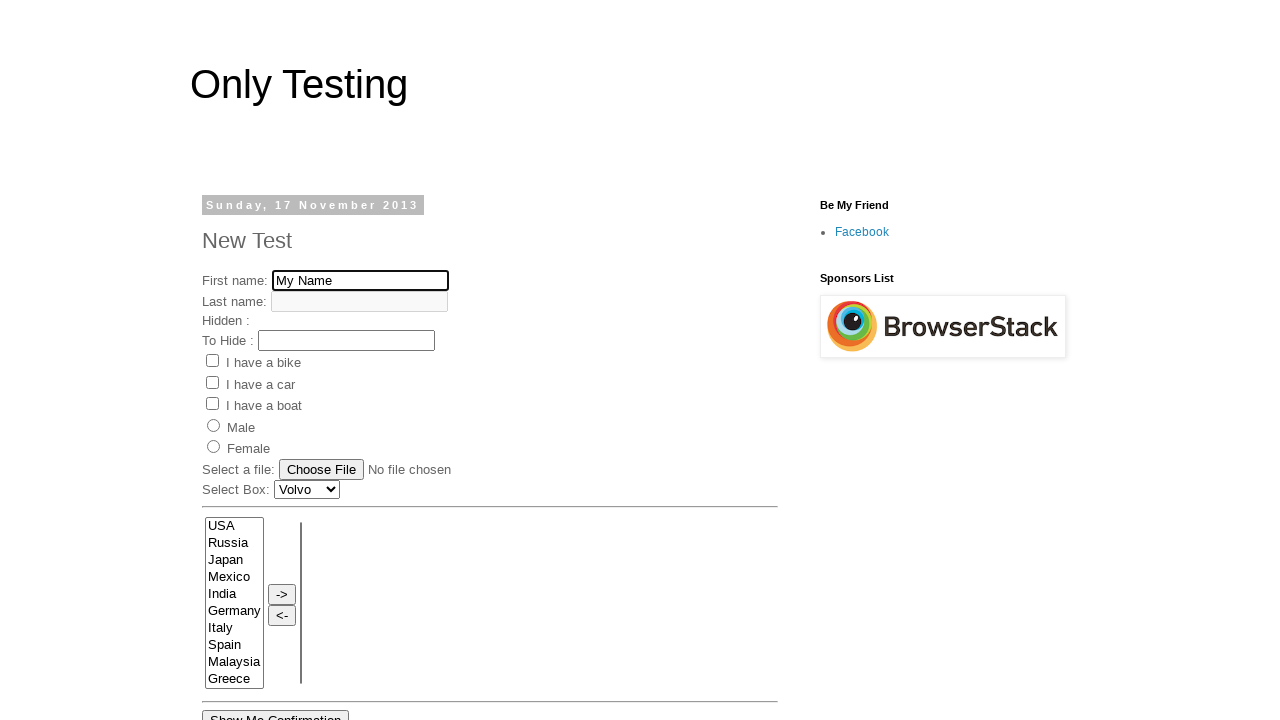

Clicked 'Click Here' link to navigate to another page at (232, 393) on a:has-text('Click Here')
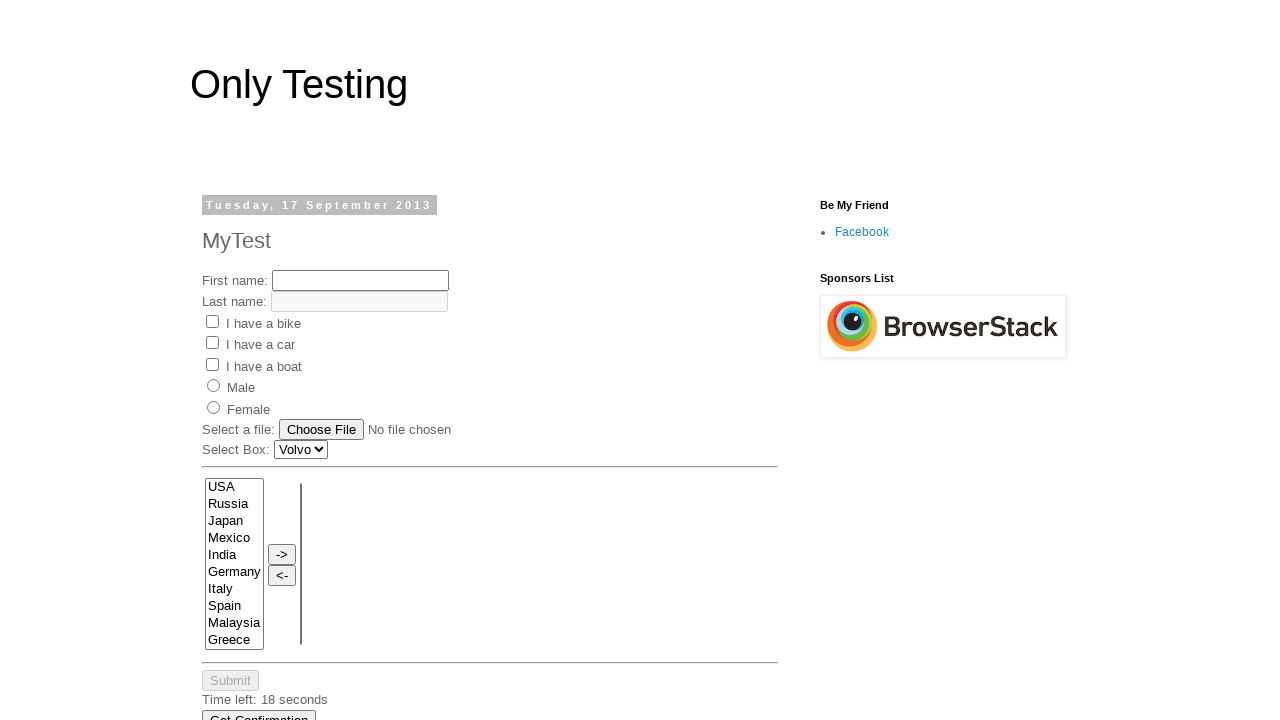

Page title changed to include ': MyTest'
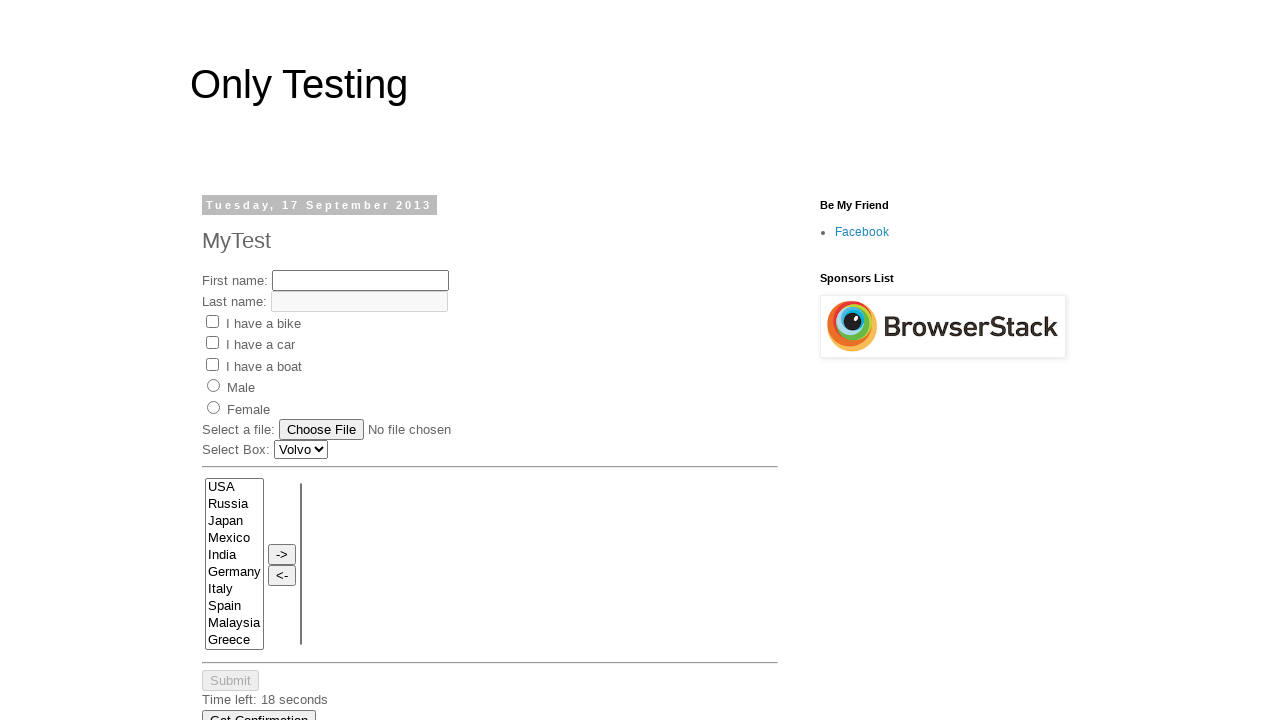

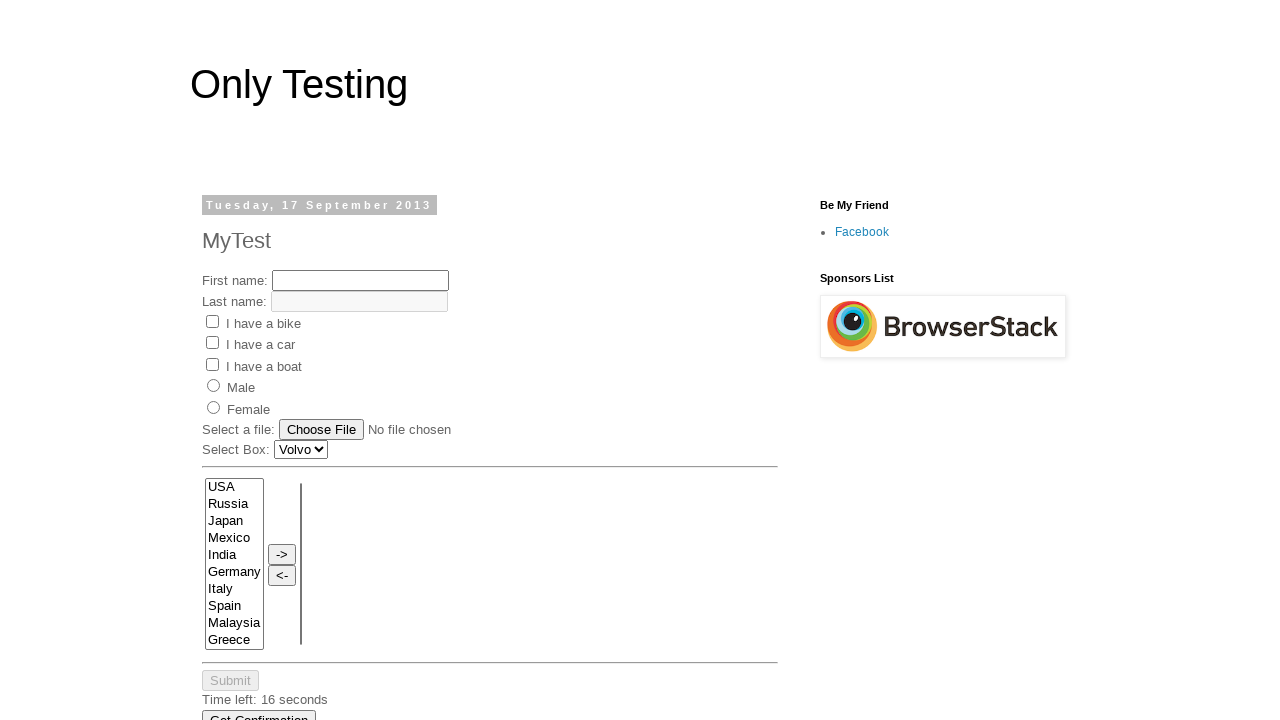